Tests a second registration form variant by filling in name, email, phone, and address fields, then submitting and verifying a success message is displayed.

Starting URL: https://suninjuly.github.io/registration2.html

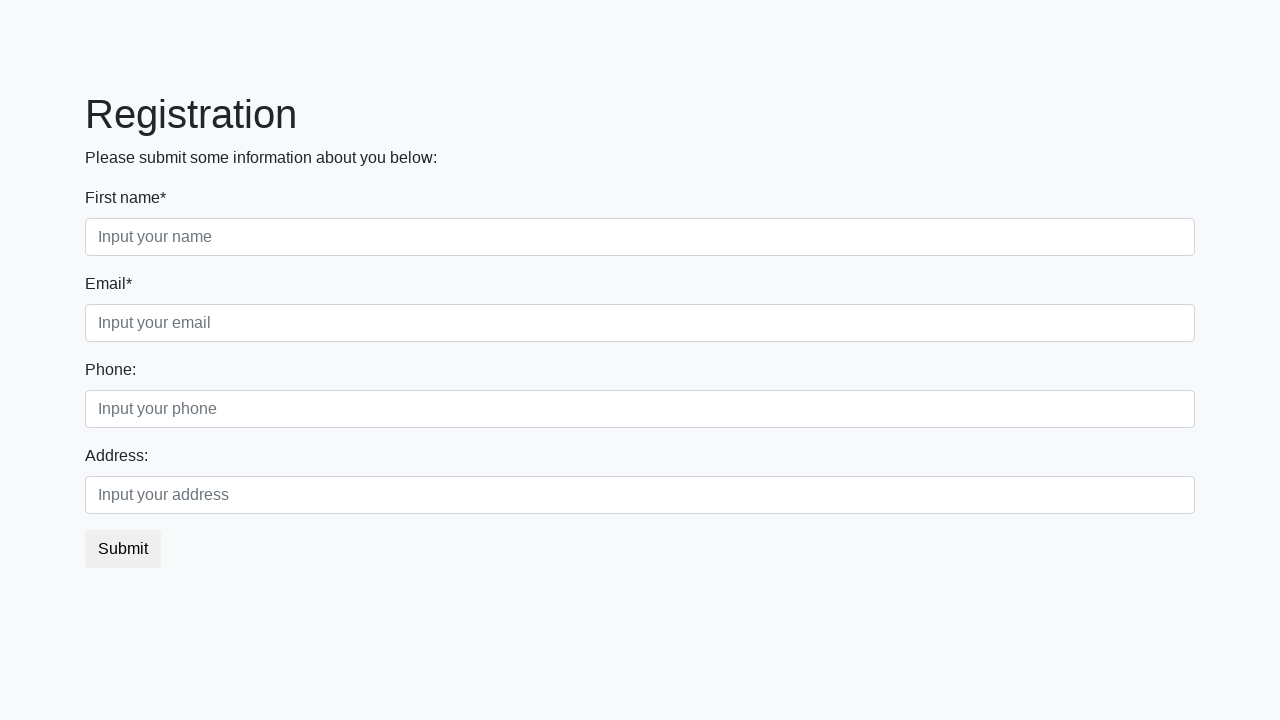

Filled in first name field with 'Jane Doe' on input[placeholder='Input your name']
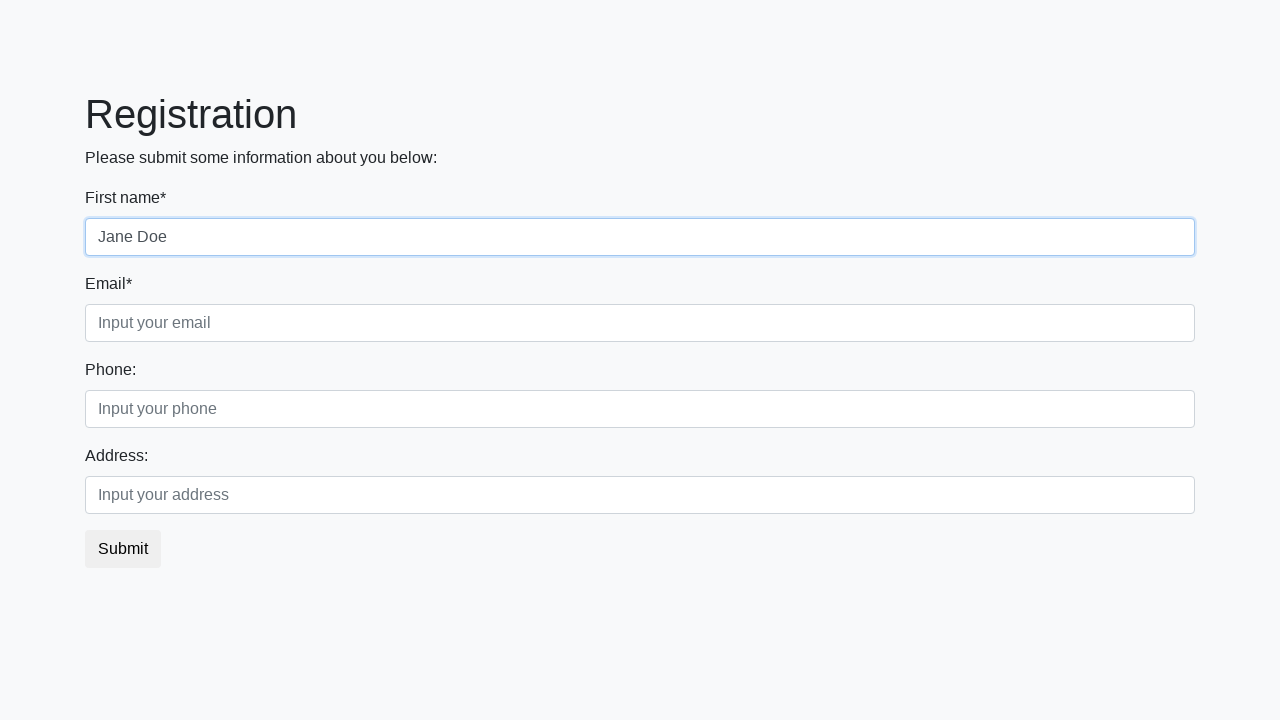

Filled in email field with 'janedoe@example.com' on input[placeholder='Input your email']
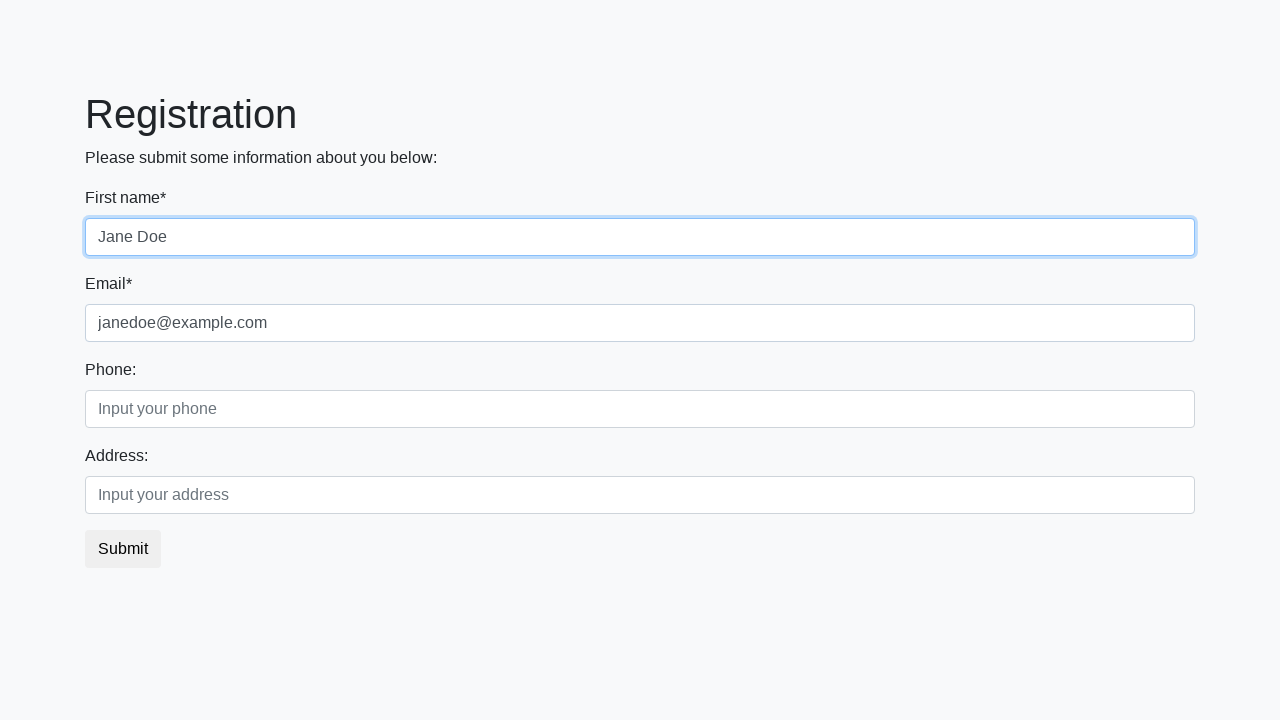

Filled in phone field with '5559876543' on input[placeholder='Input your phone']
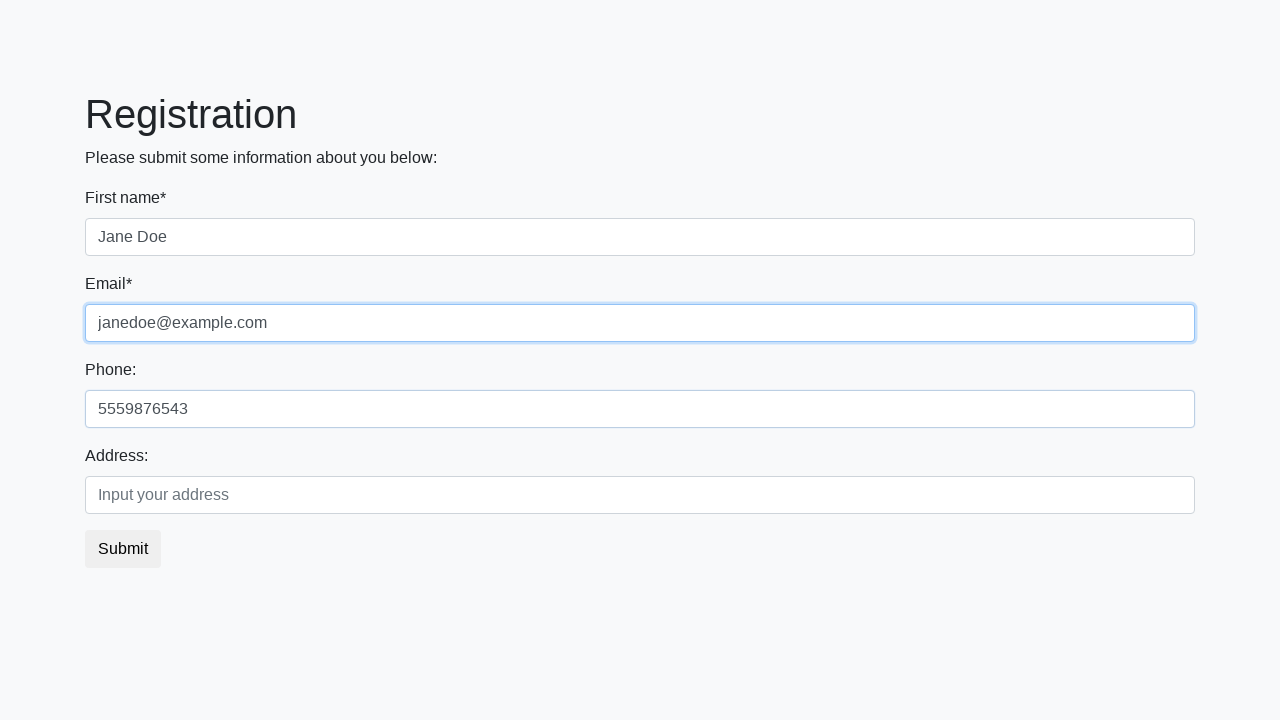

Filled in address field with '456 Oak Avenue' on input[placeholder='Input your address']
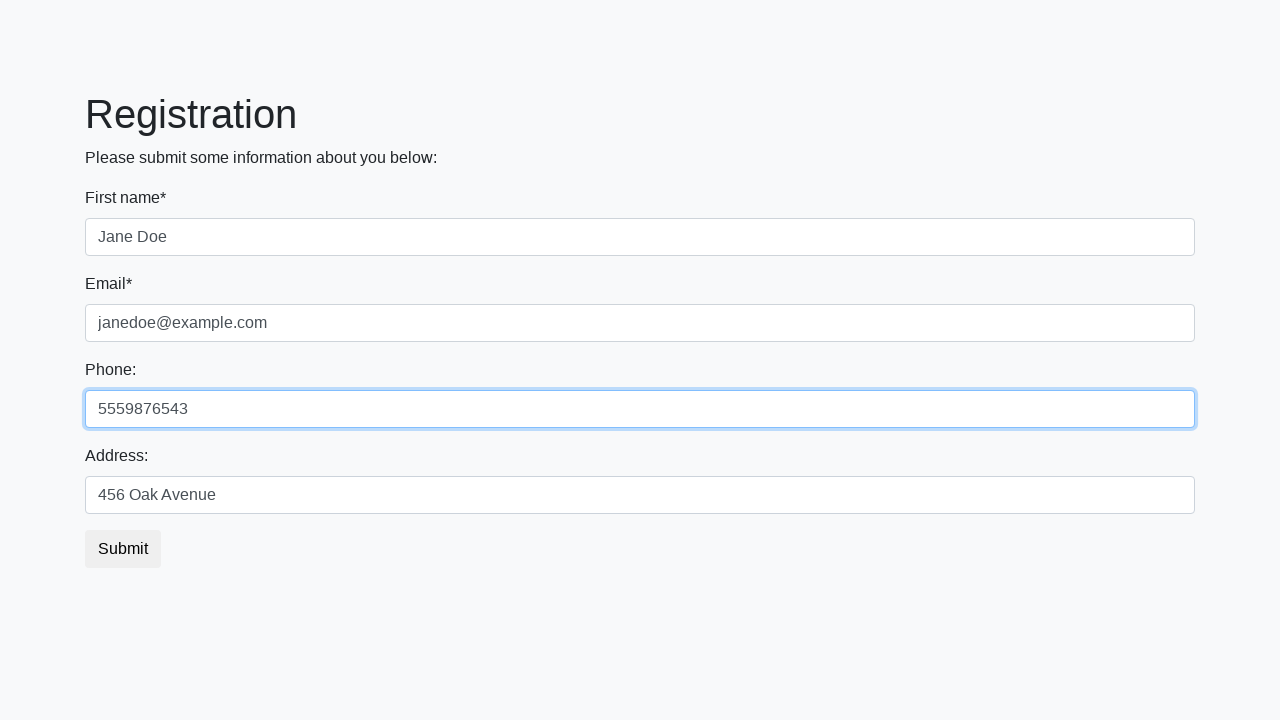

Clicked submit button to register at (123, 549) on button[type='submit']
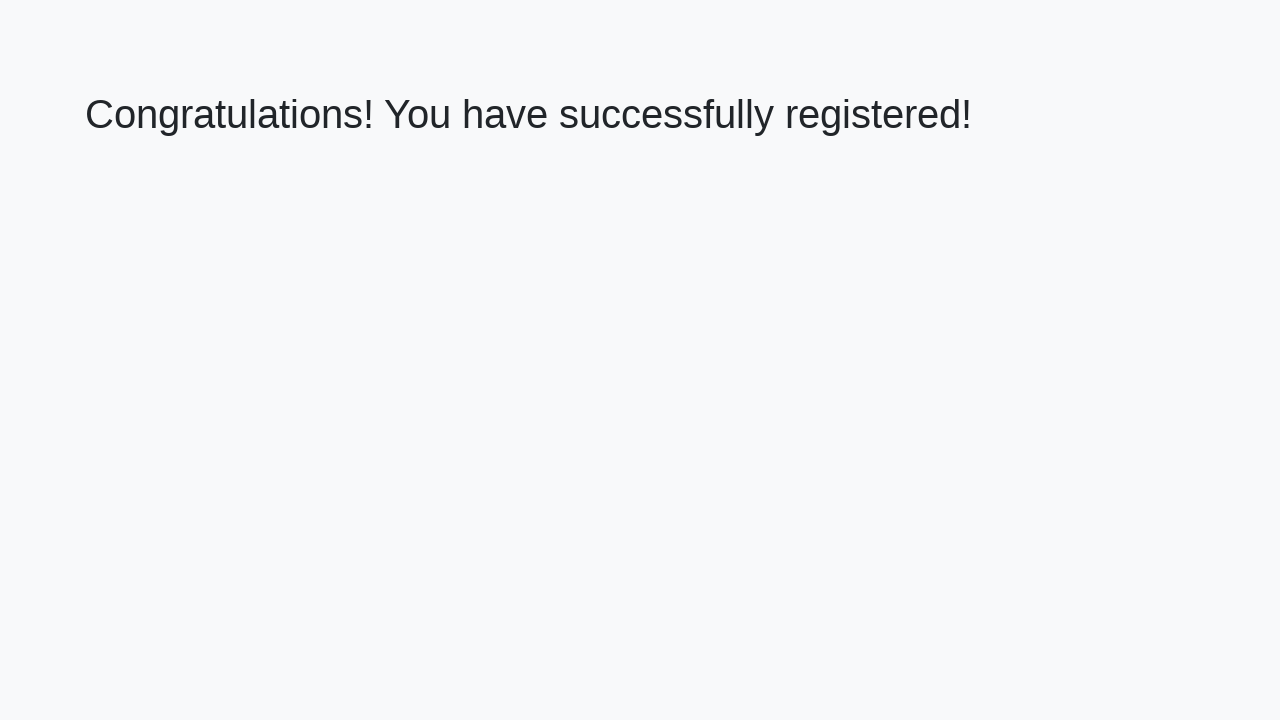

Success message displayed after form submission
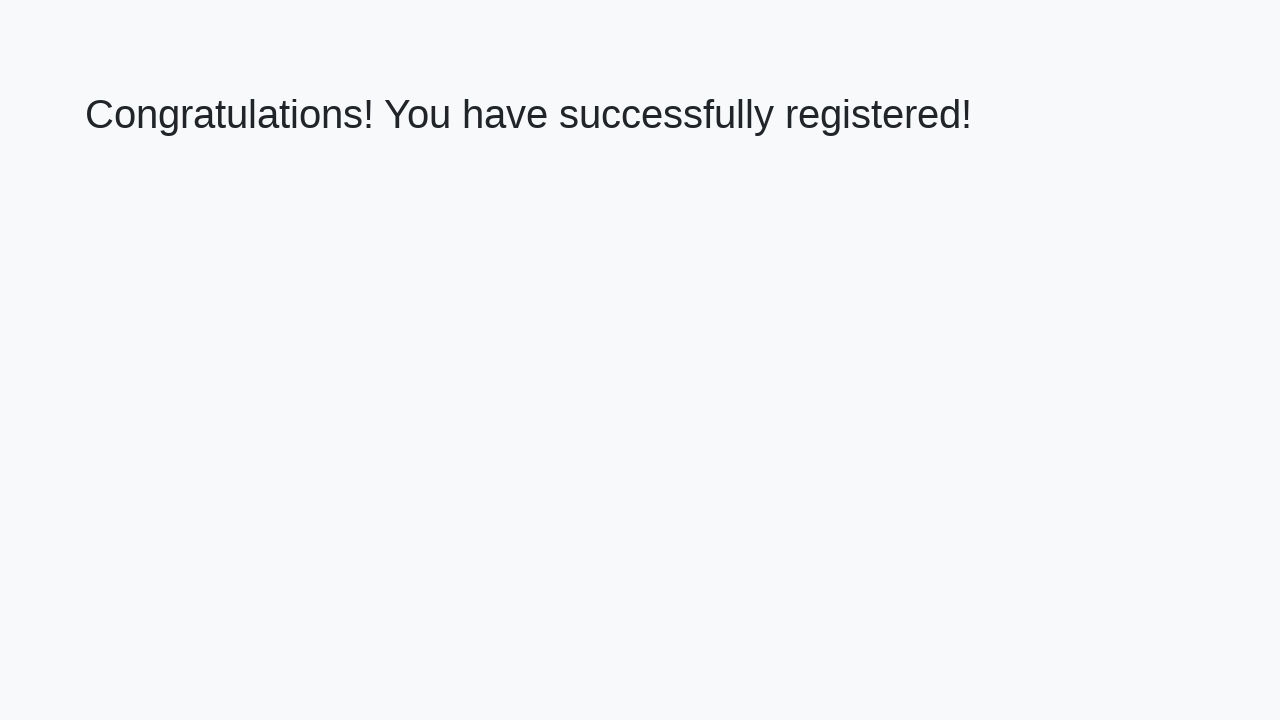

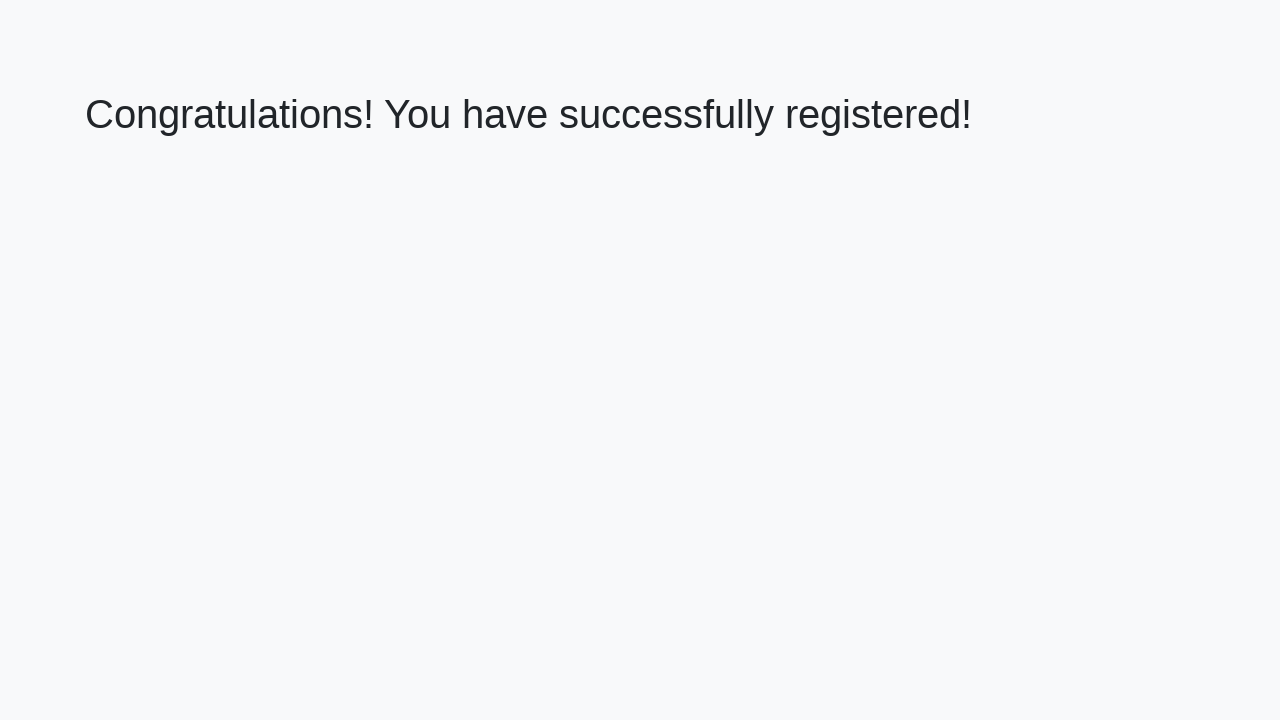